Opens the Nike UK homepage and verifies the page loads successfully by checking for page content.

Starting URL: https://www.nike.com/gb/?

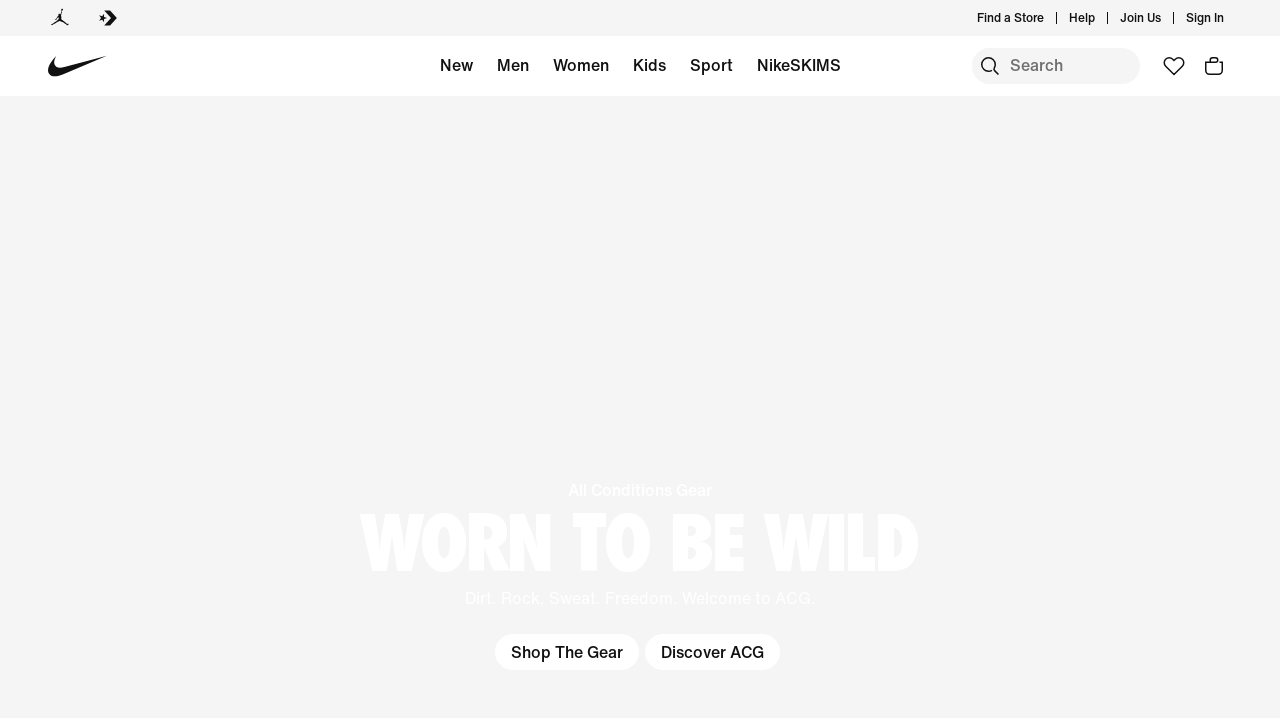

Waited for page DOM content to load
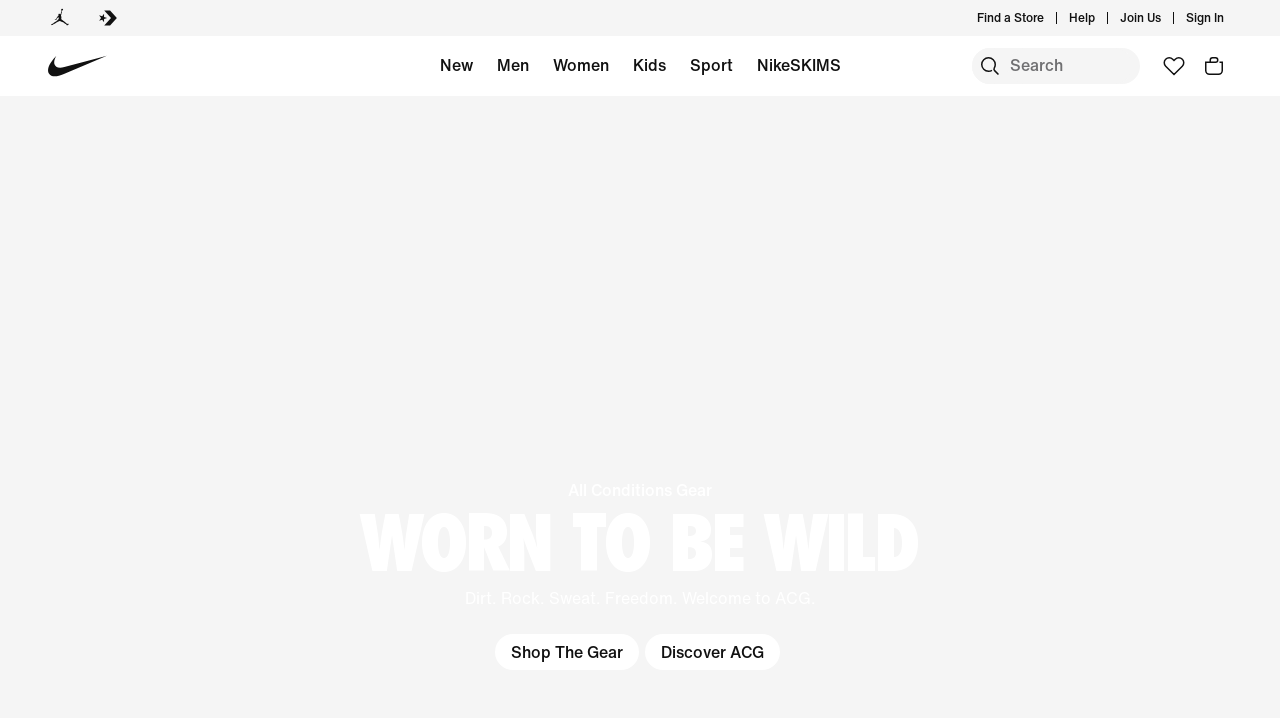

Verified Nike UK homepage loaded by confirming body element presence
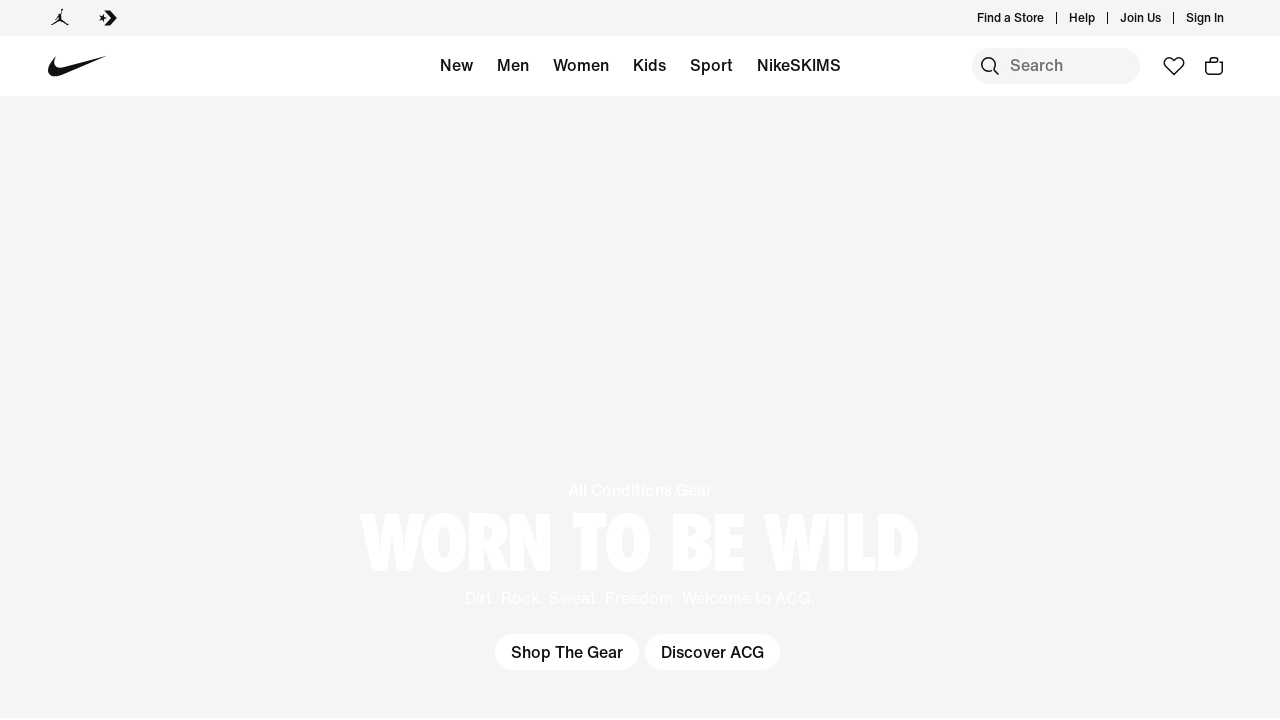

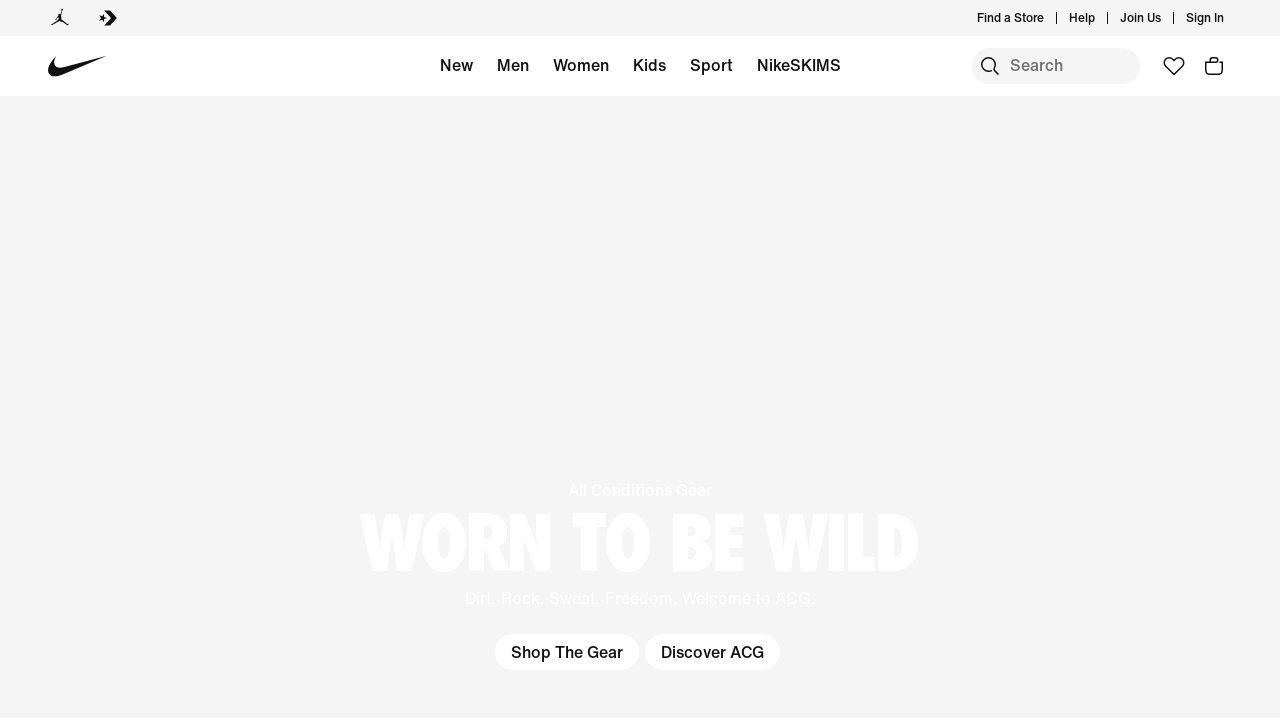